Tests jQuery UI slider functionality by dragging the slider handle to the middle position

Starting URL: https://jqueryui.com/slider/

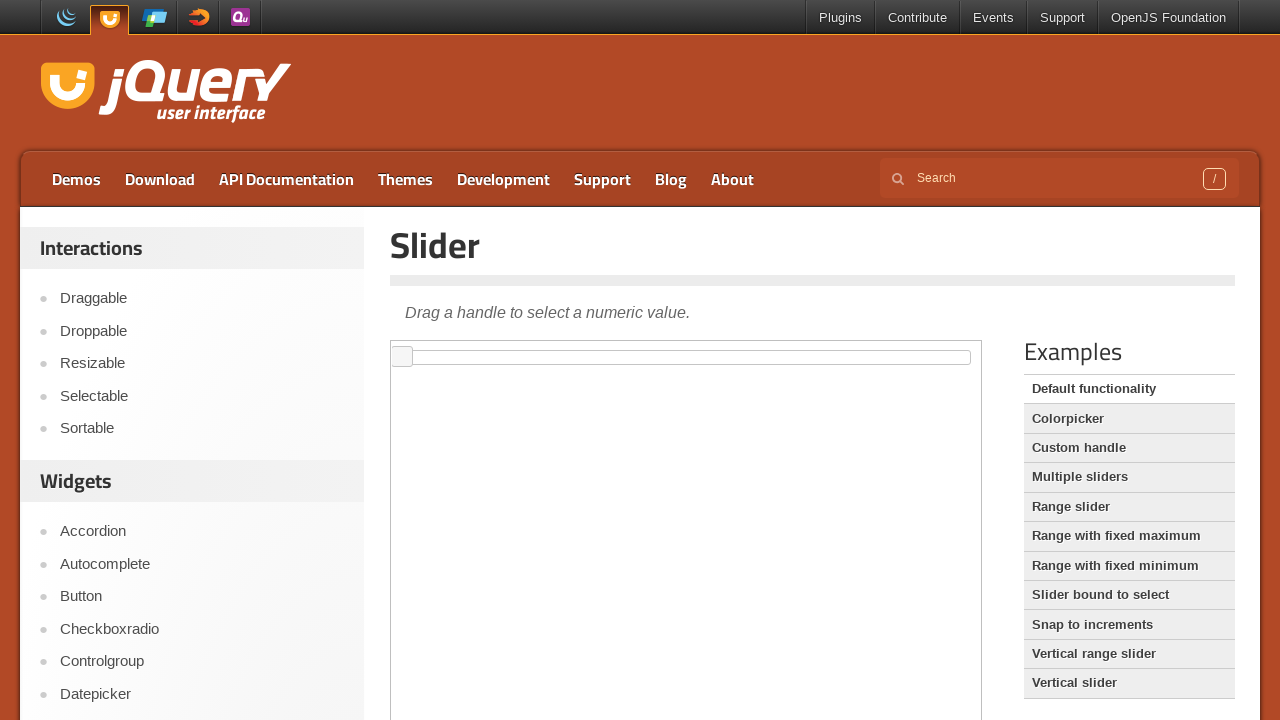

Located the first iframe containing the slider demo
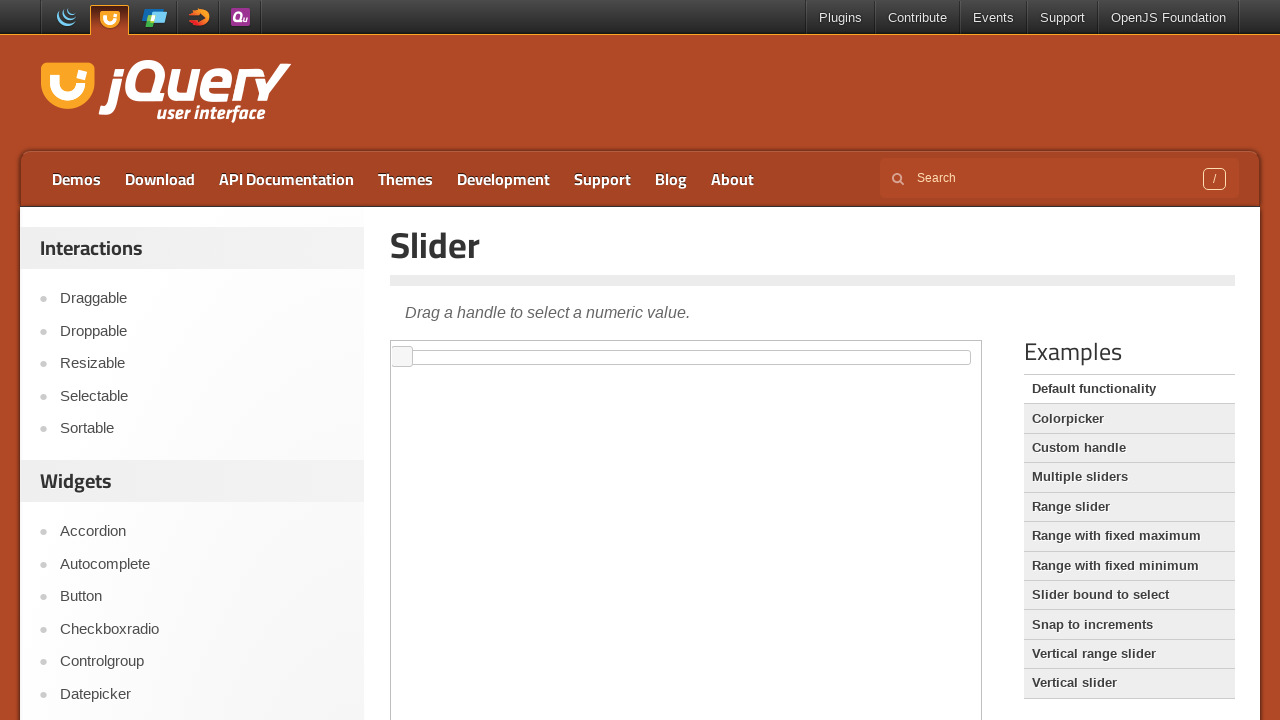

Set slider_frame to the located iframe
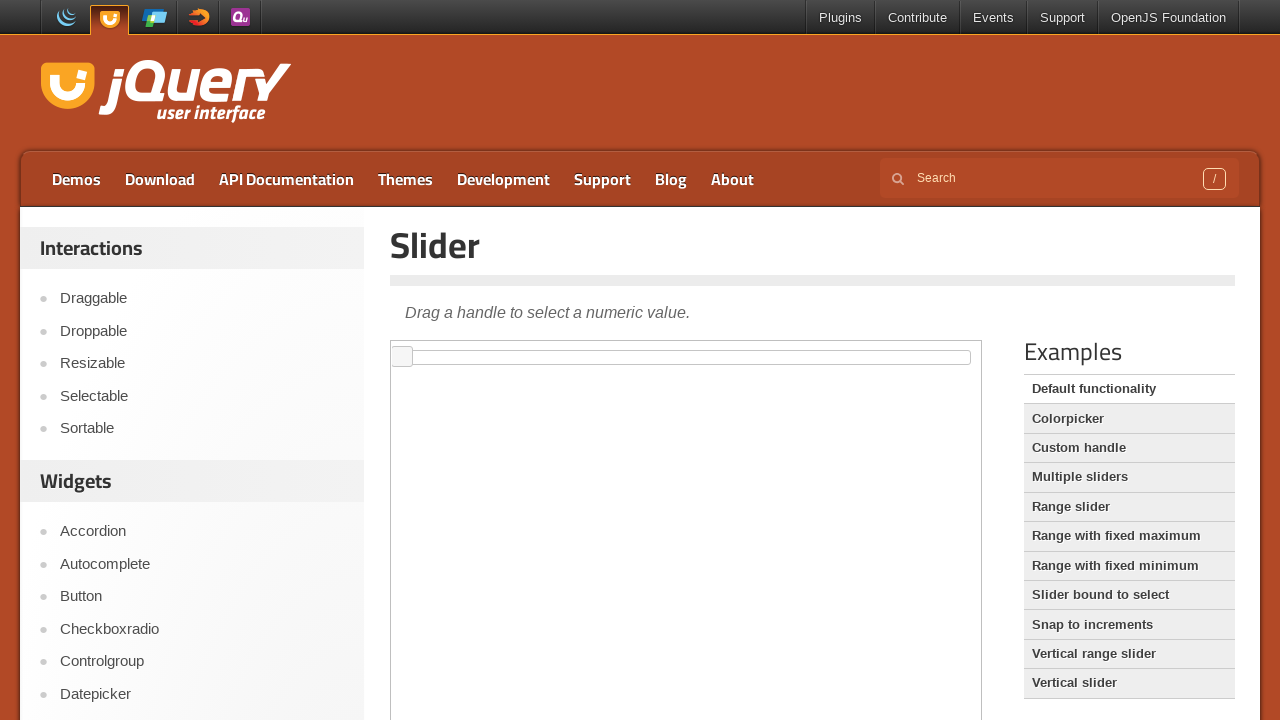

Located the slider handle element
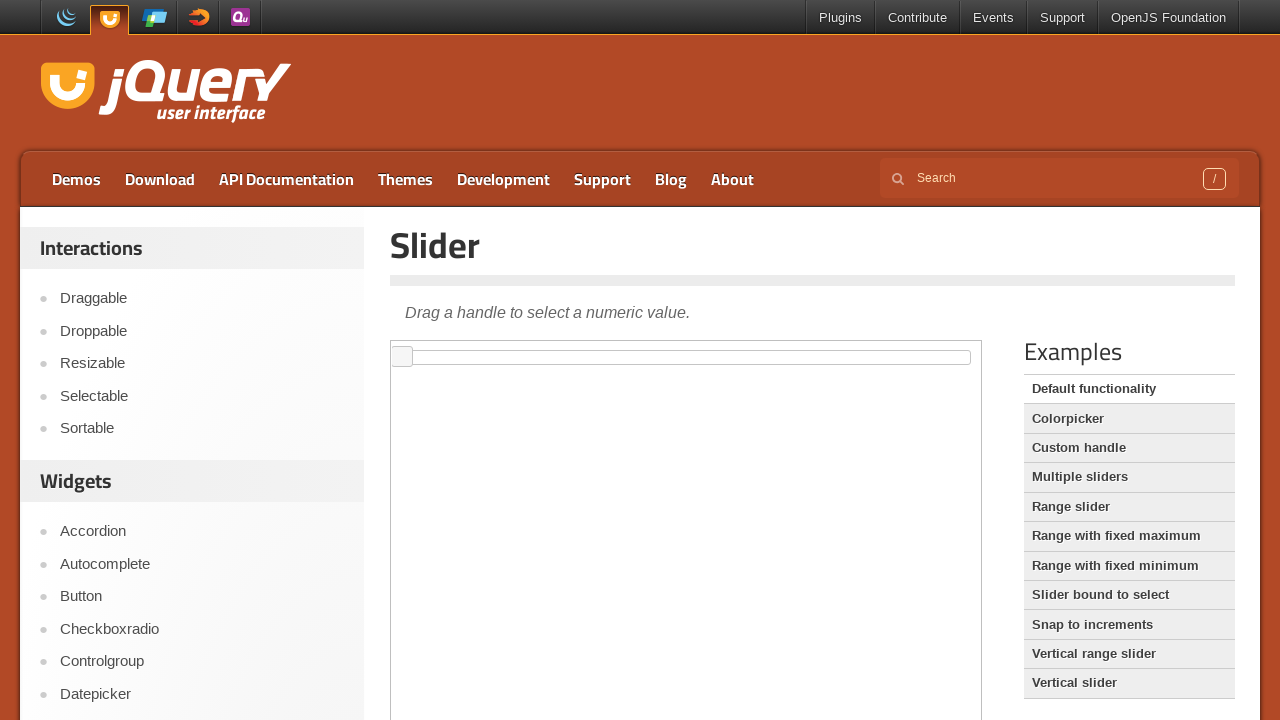

Located the slider container element
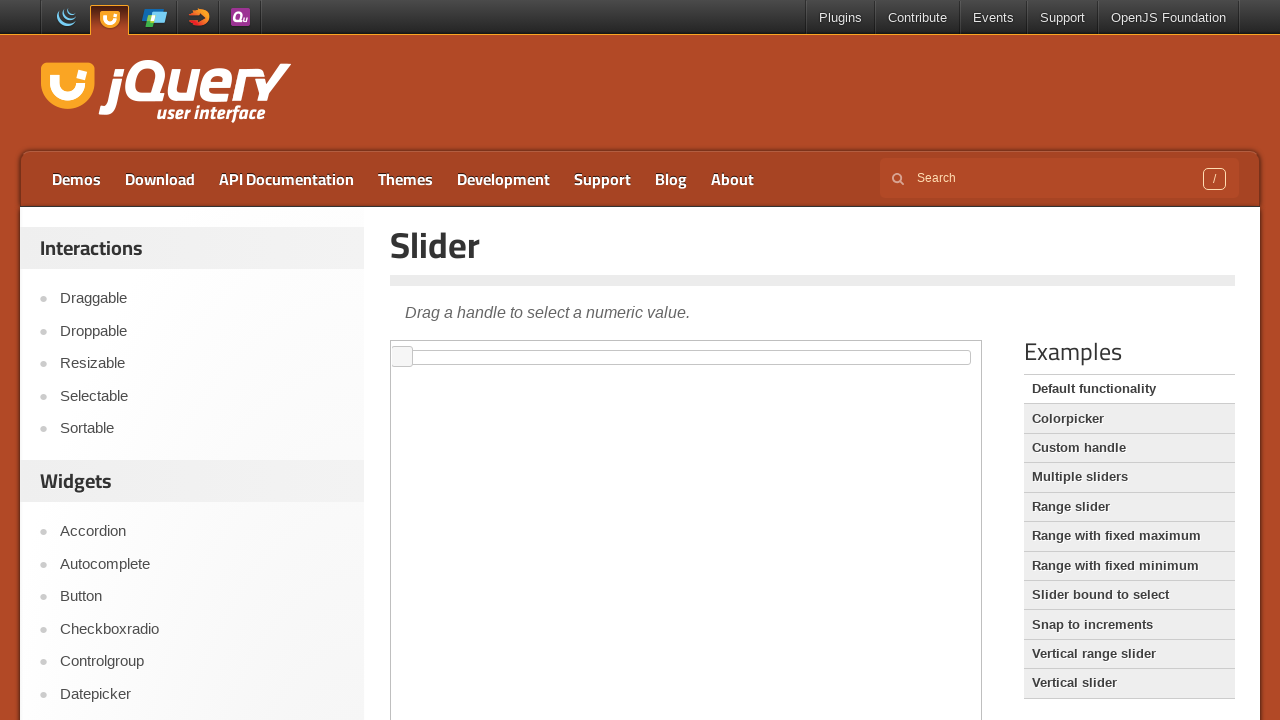

Retrieved bounding box of slider container
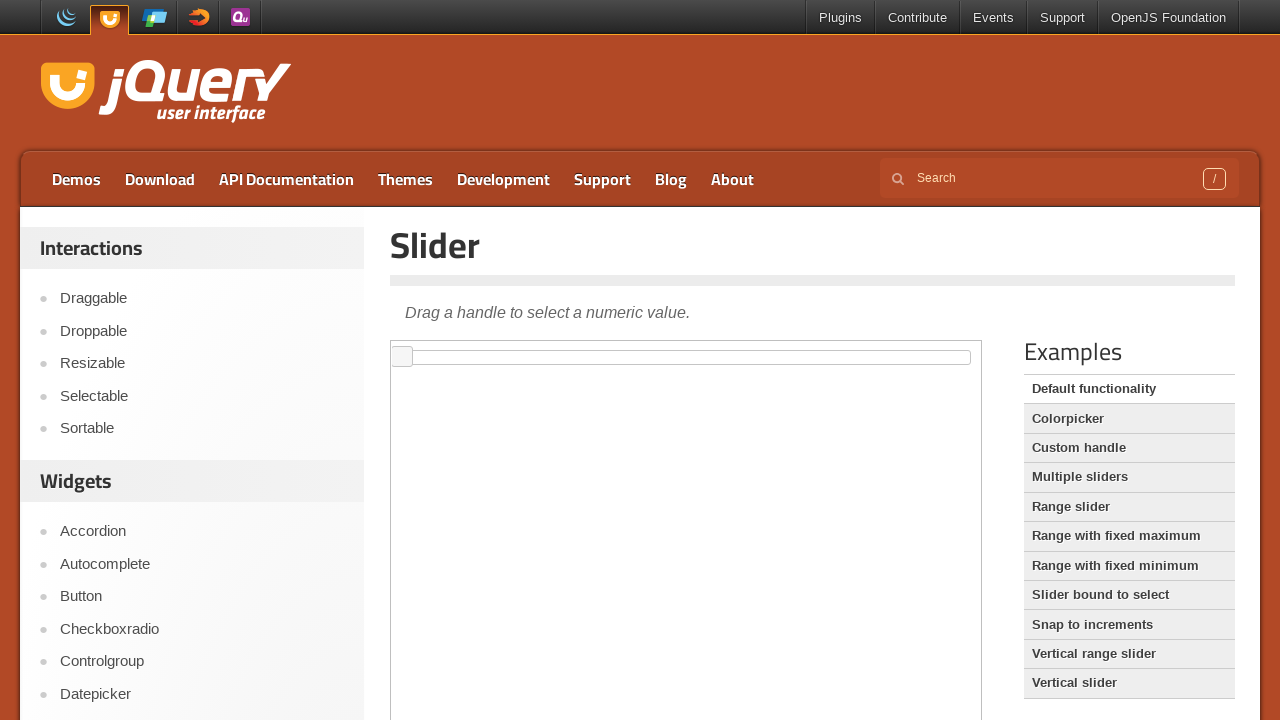

Dragged slider handle to the middle position at (687, 351)
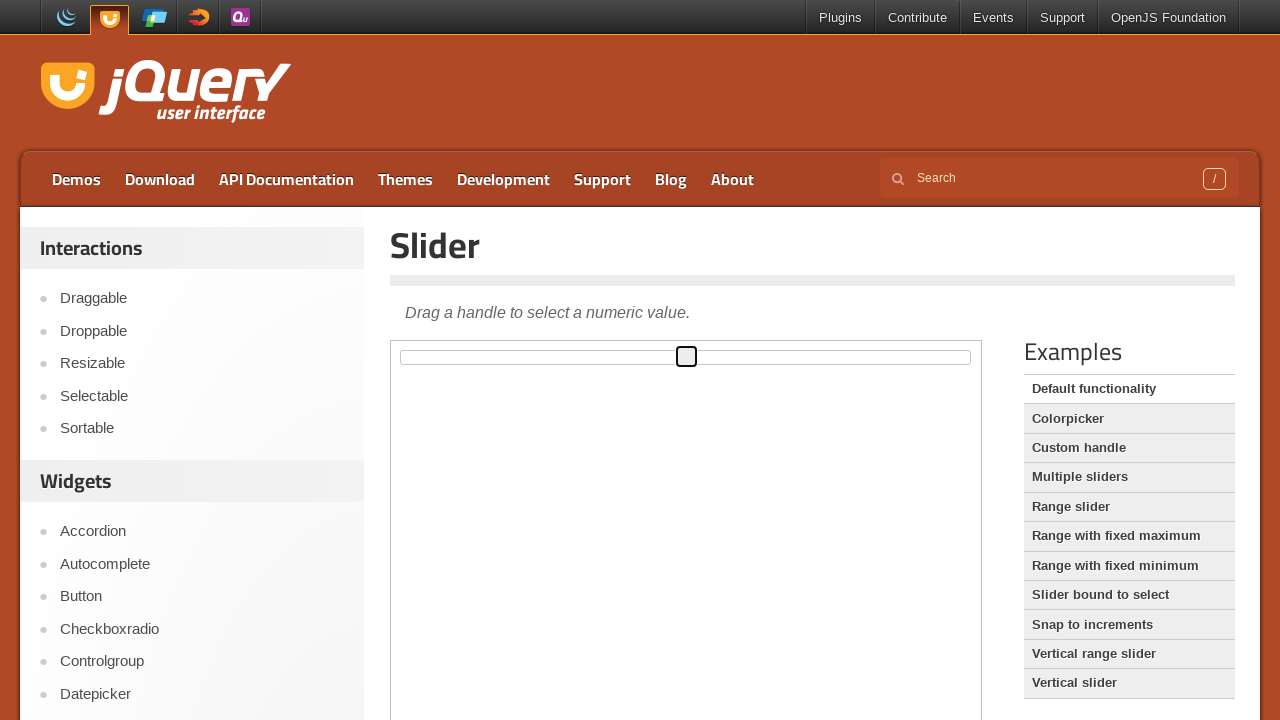

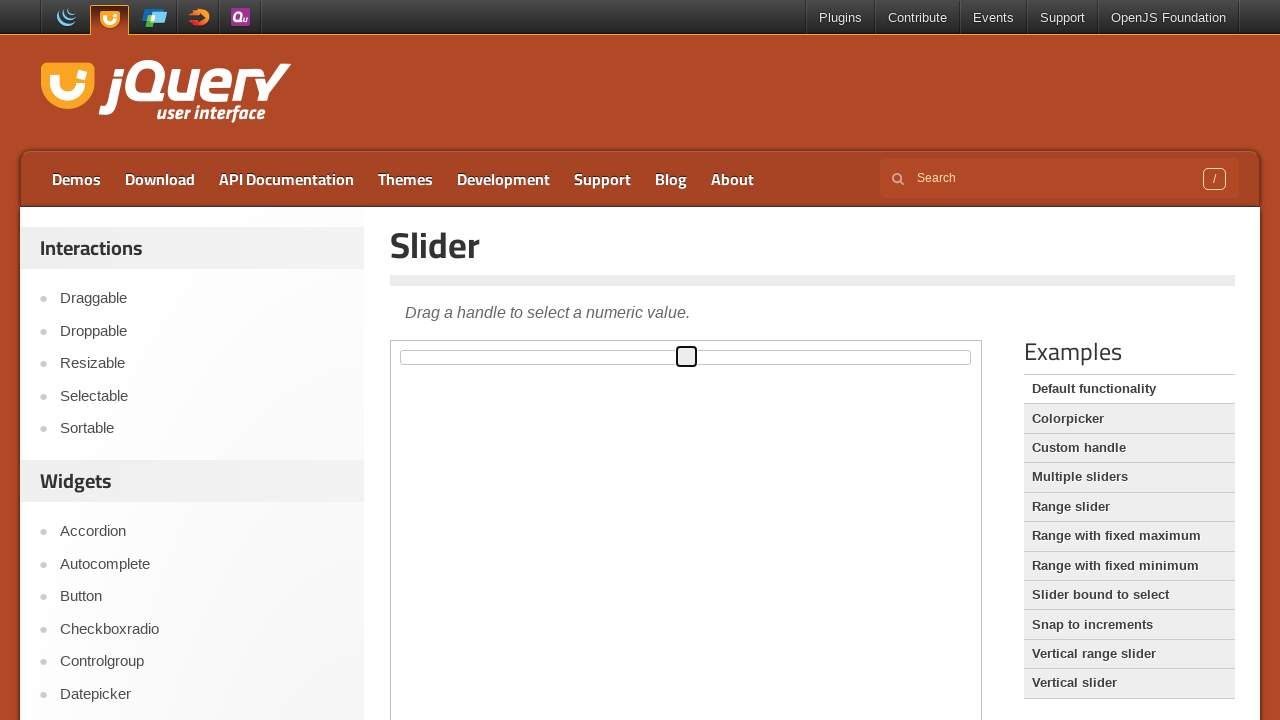